Tests web table interaction by selecting checkboxes for specific users and verifying the ability to locate table row data using preceding and following sibling navigation.

Starting URL: https://selectorshub.com/xpath-practice-page/

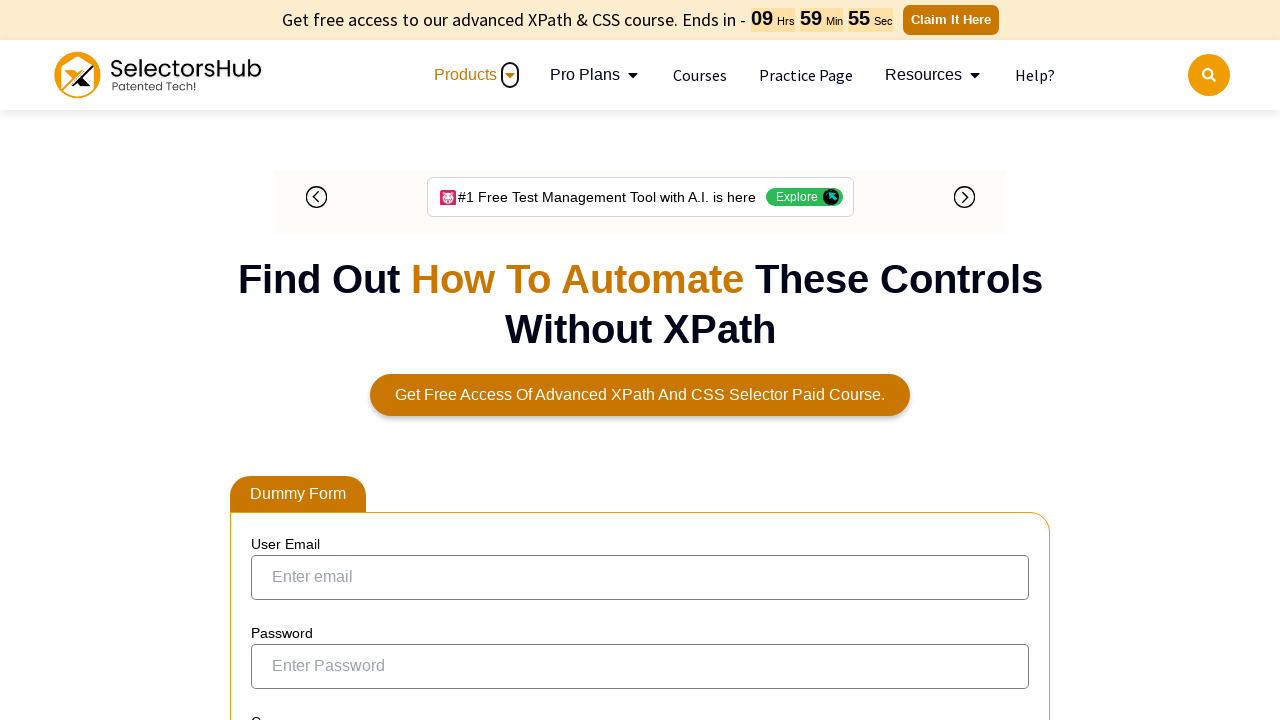

Selected checkbox for Joe.Root user using preceding sibling navigation at (274, 360) on xpath=//a[text()='Joe.Root']/parent::td/preceding-sibling::td/input
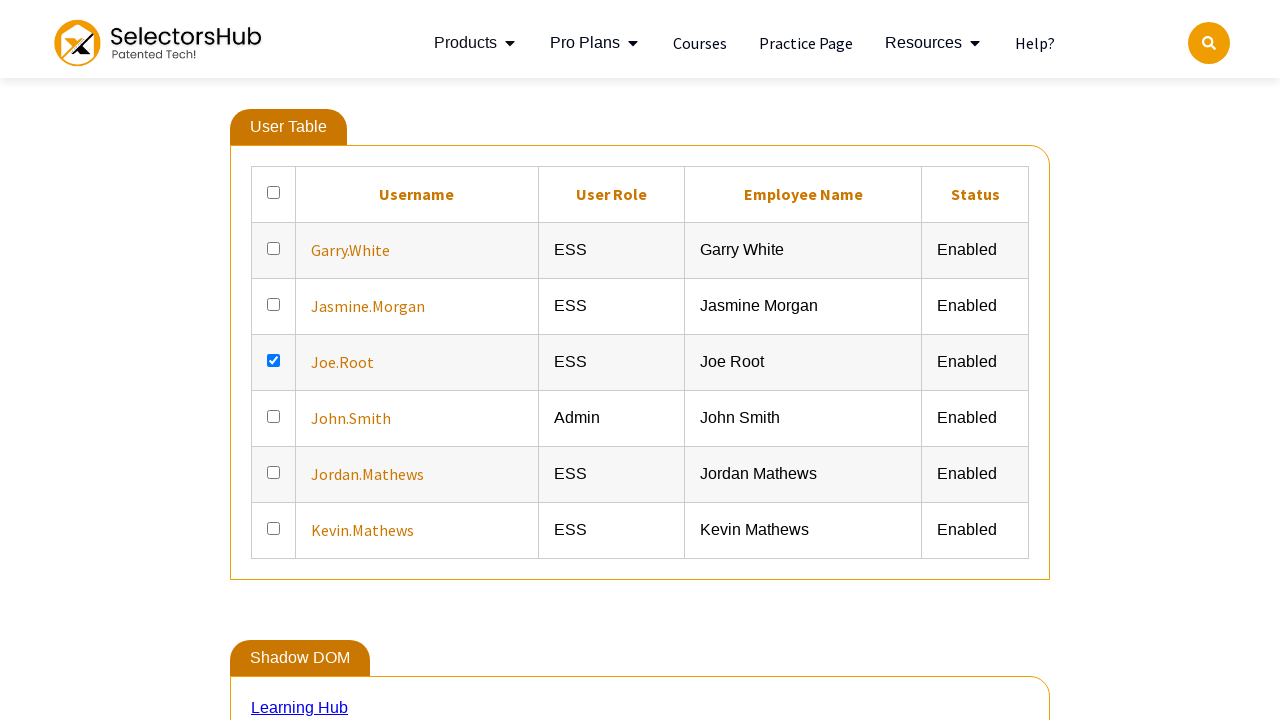

Selected checkbox for Jasmine.Morgan user using preceding sibling navigation at (274, 296) on xpath=//a[text()='Jasmine.Morgan']/parent::td/preceding-sibling::td/input
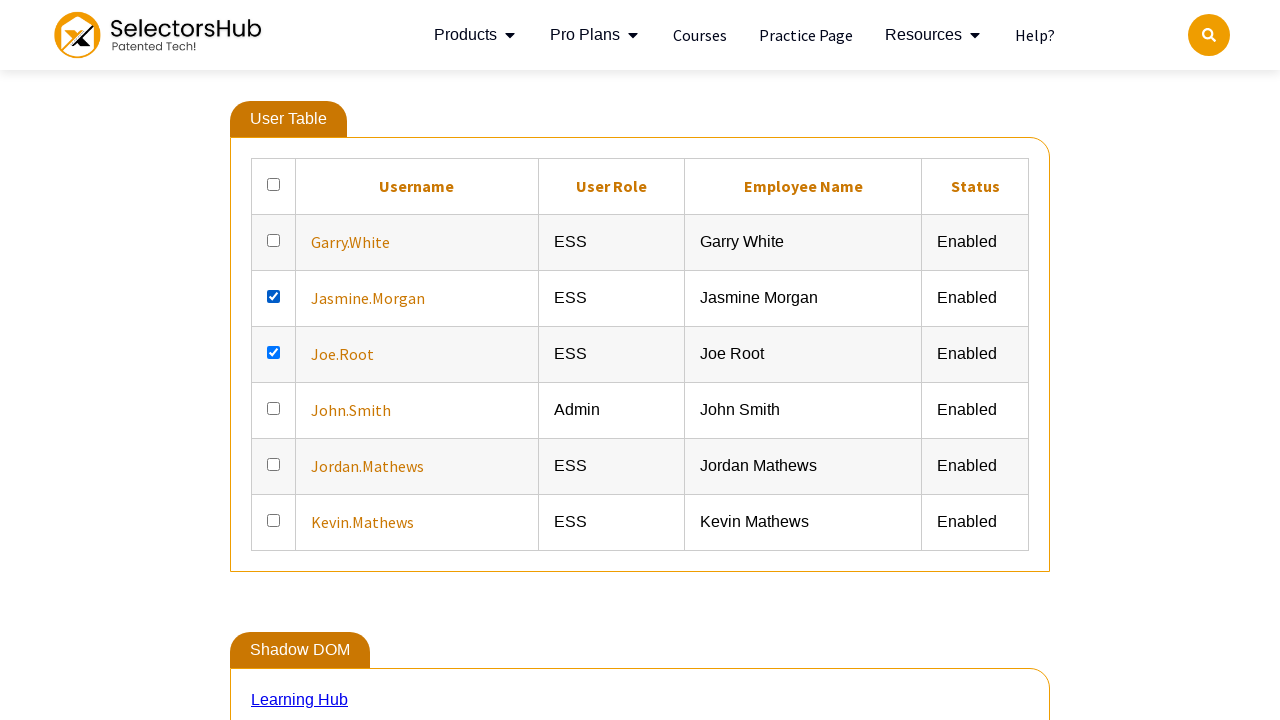

Verified user data cells are present for Joe.Root using following sibling navigation
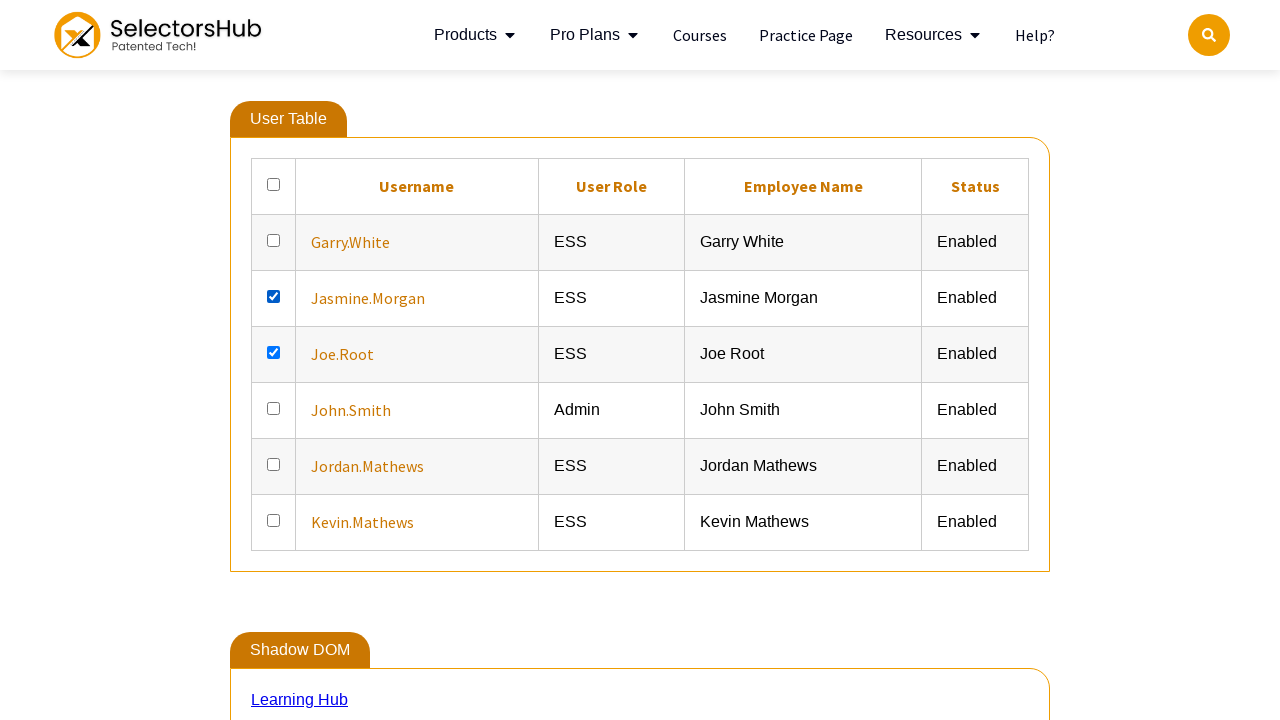

Verified user data cells are present for Jasmine.Morgan using following sibling navigation
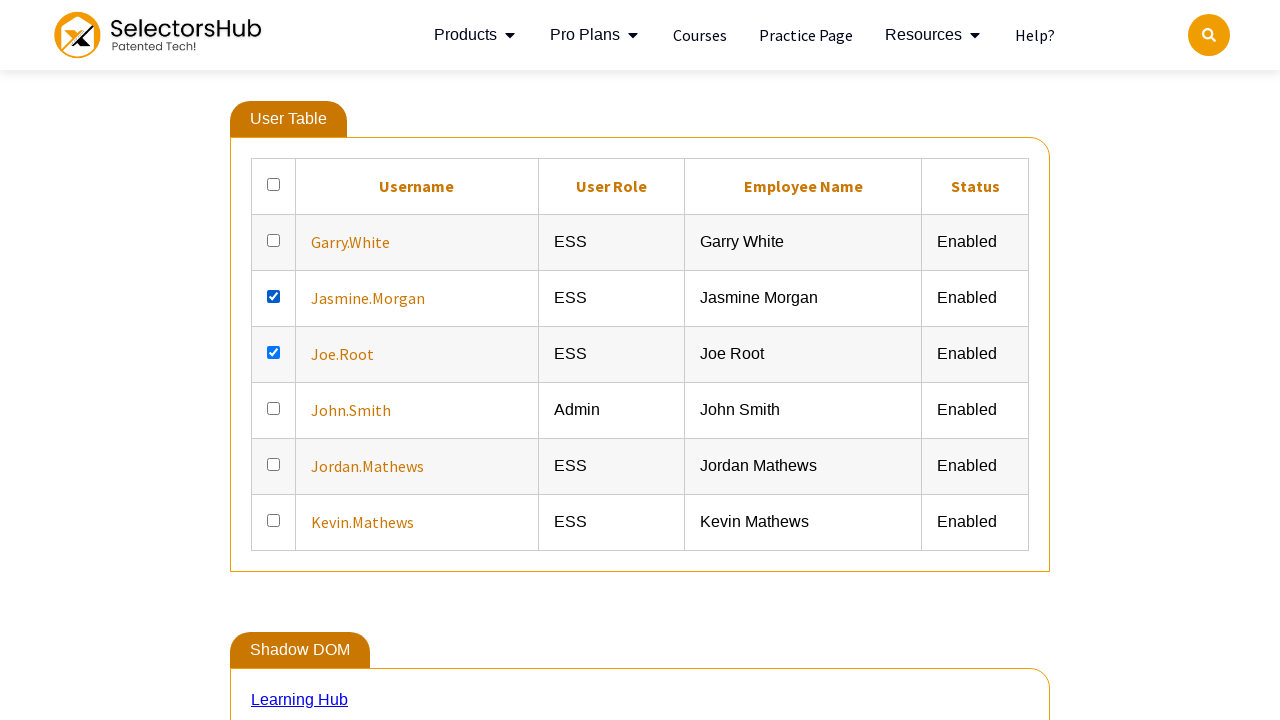

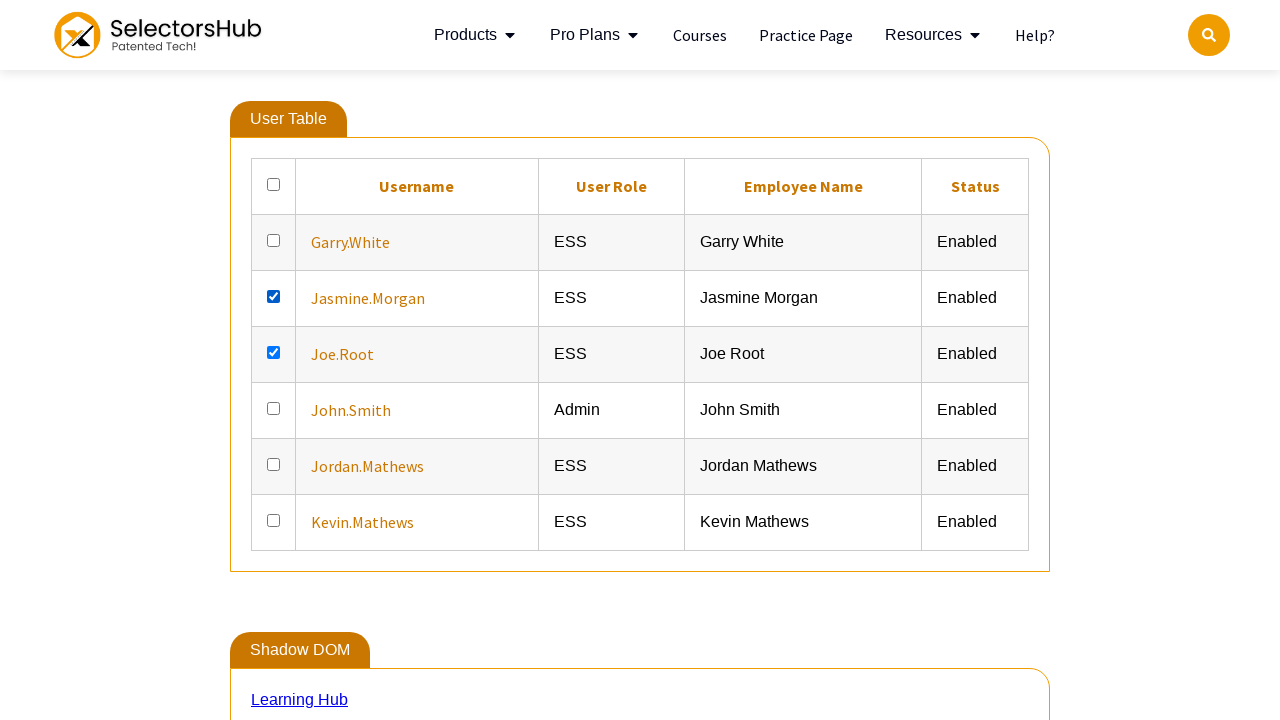